Tests drag and drop functionality on jQuery UI demo page by dragging an element from source to target location

Starting URL: https://jqueryui.com/droppable/

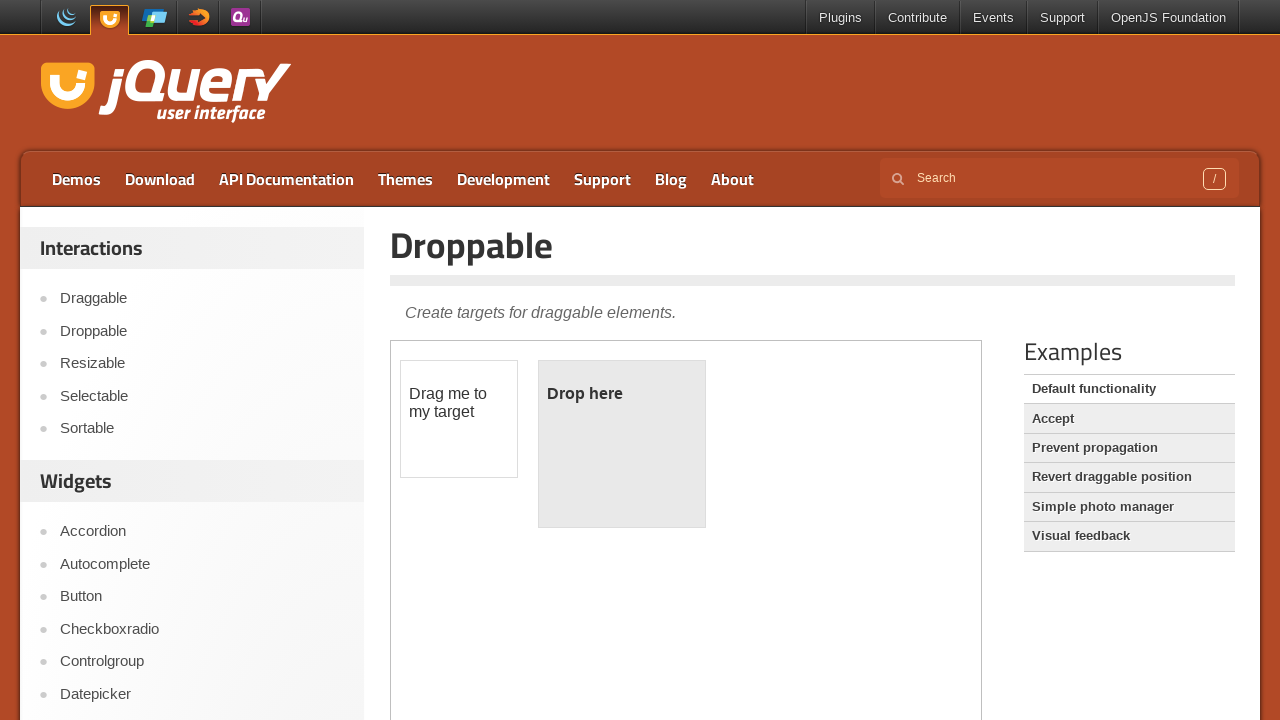

Navigated to jQuery UI droppable demo page
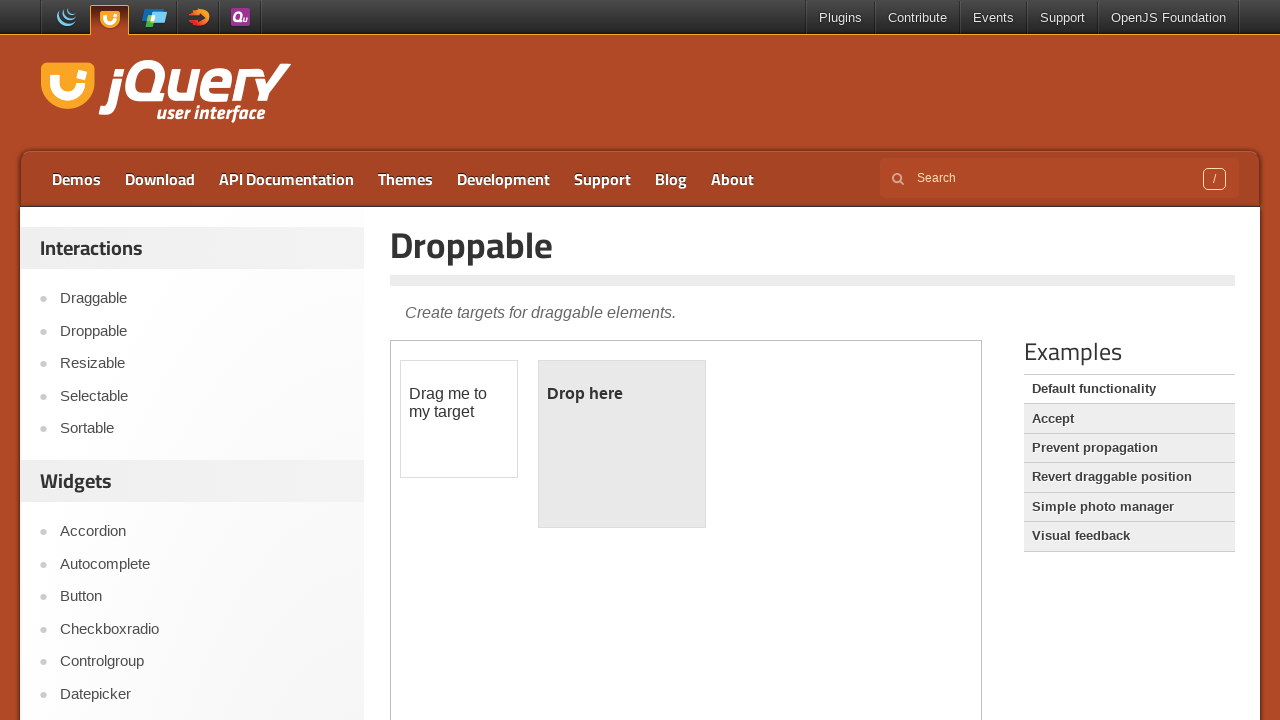

Located the iframe containing the drag and drop demo
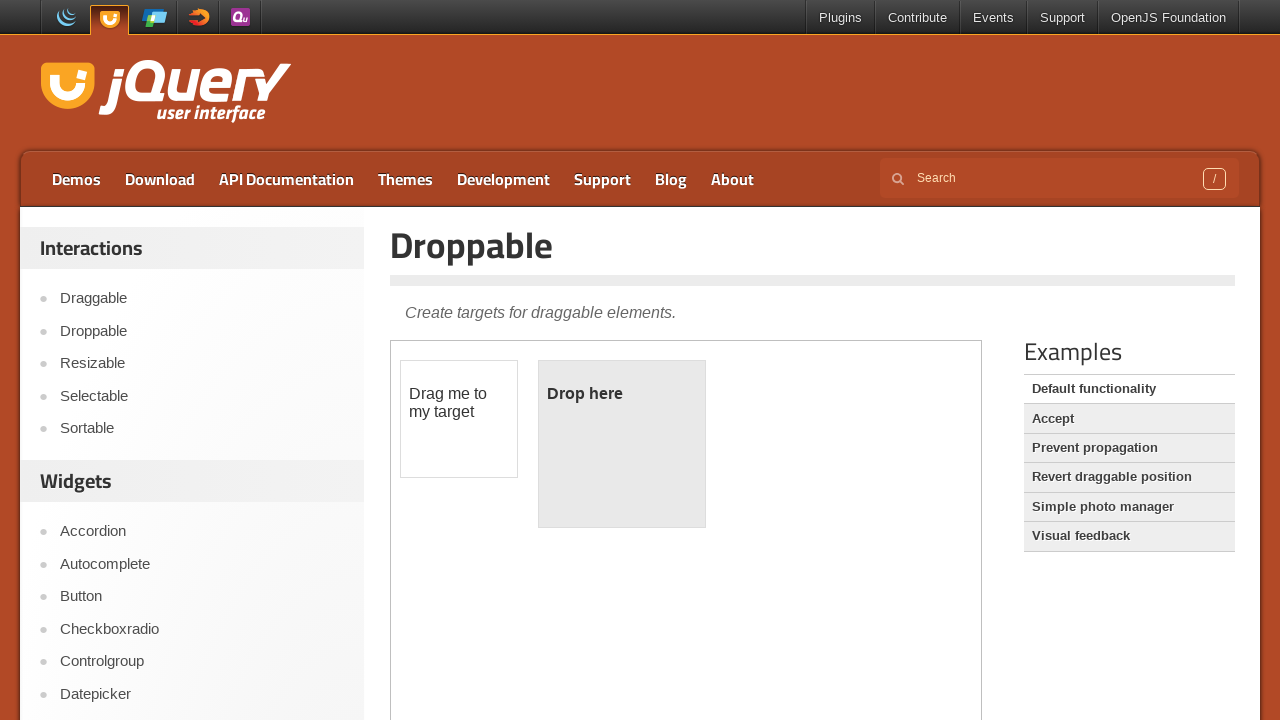

Located the draggable source element
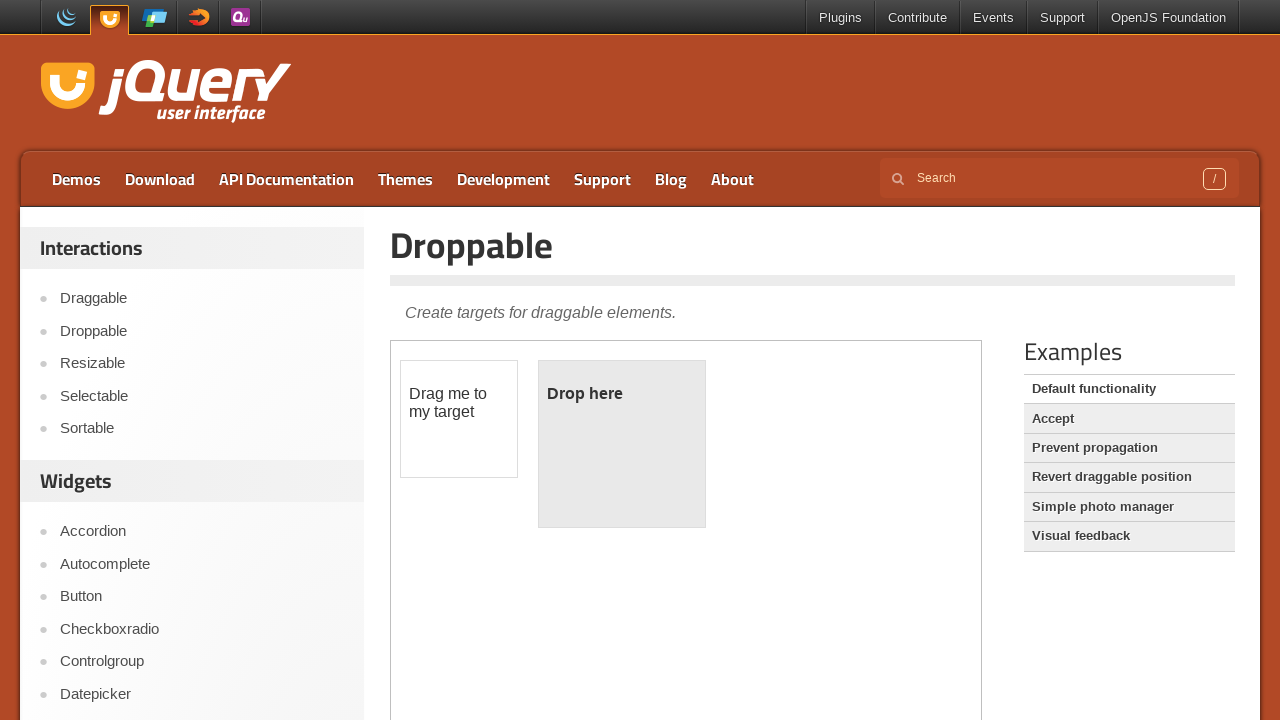

Located the droppable target element
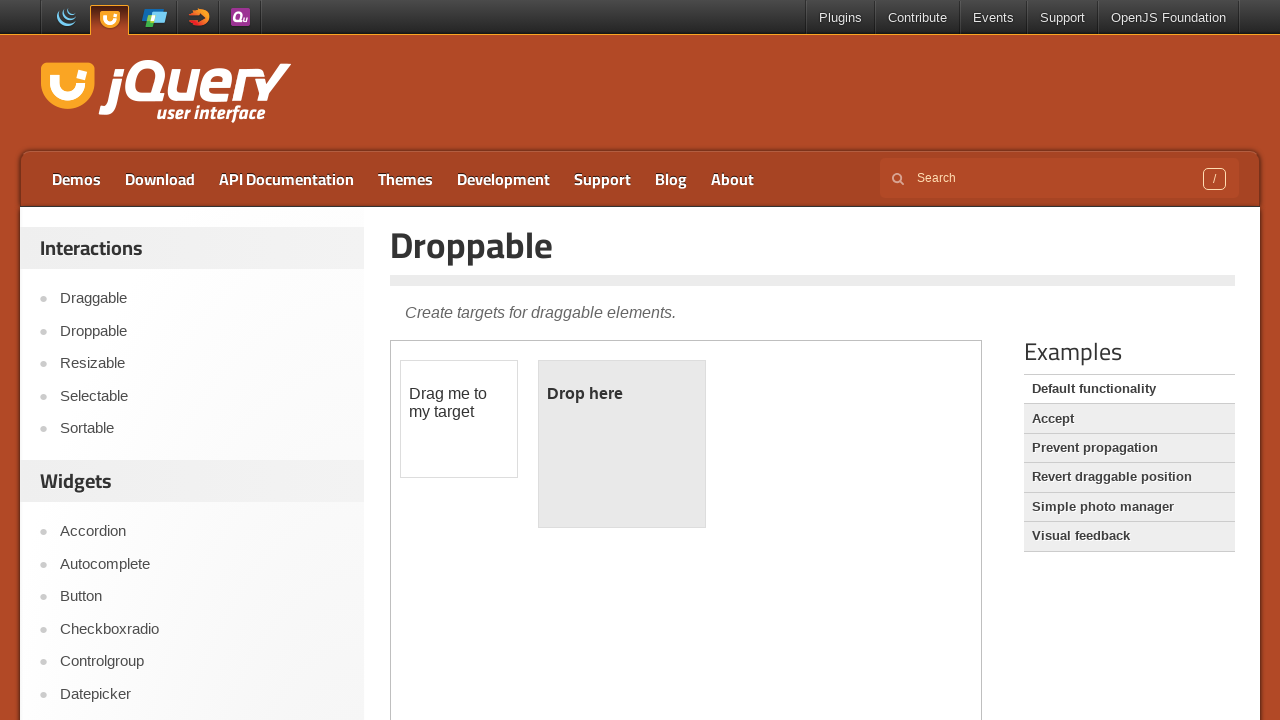

Dragged the source element to the target droppable area at (622, 444)
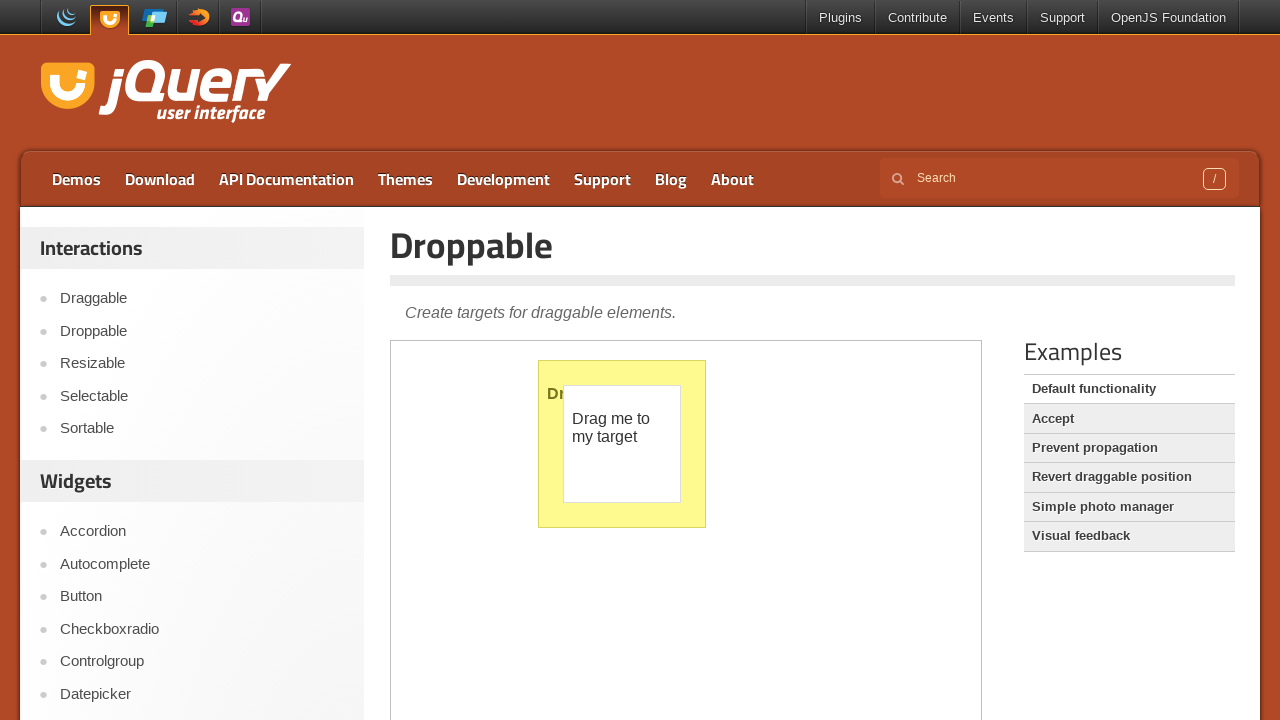

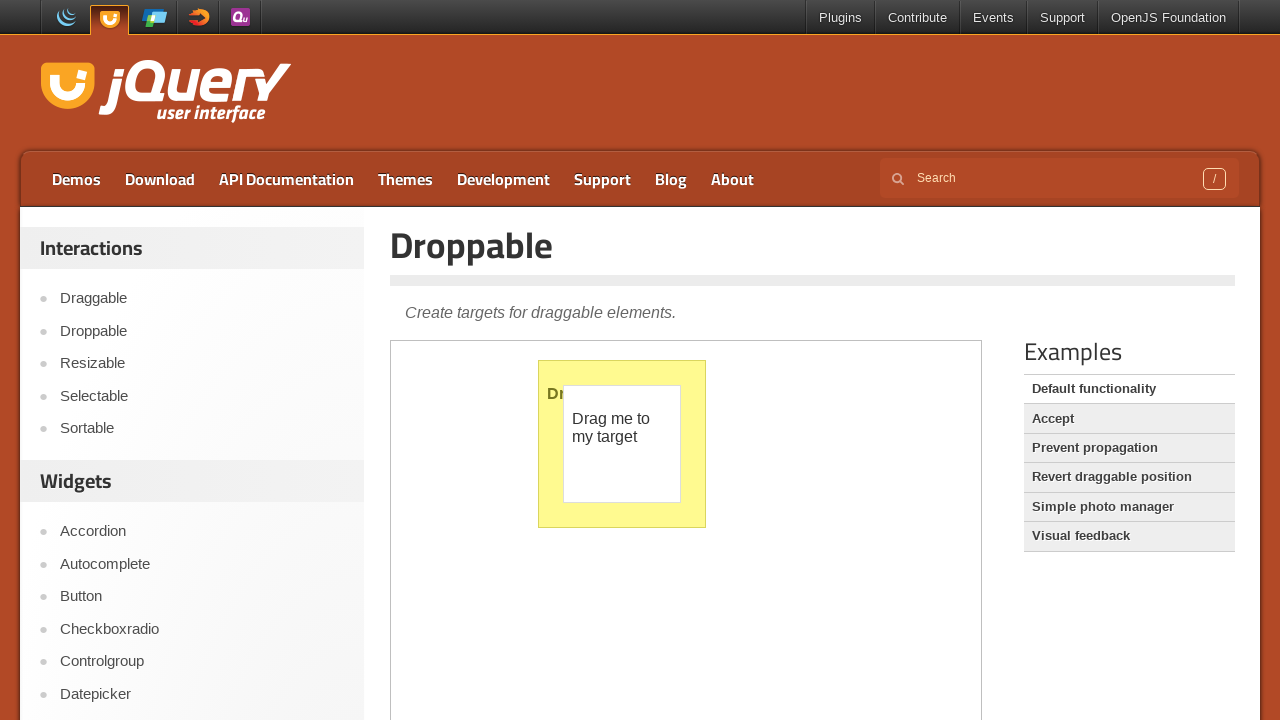